Tests a math quiz by reading two numbers from the page, calculating their sum, selecting the result from a dropdown menu, and submitting the answer.

Starting URL: https://suninjuly.github.io/selects1.html

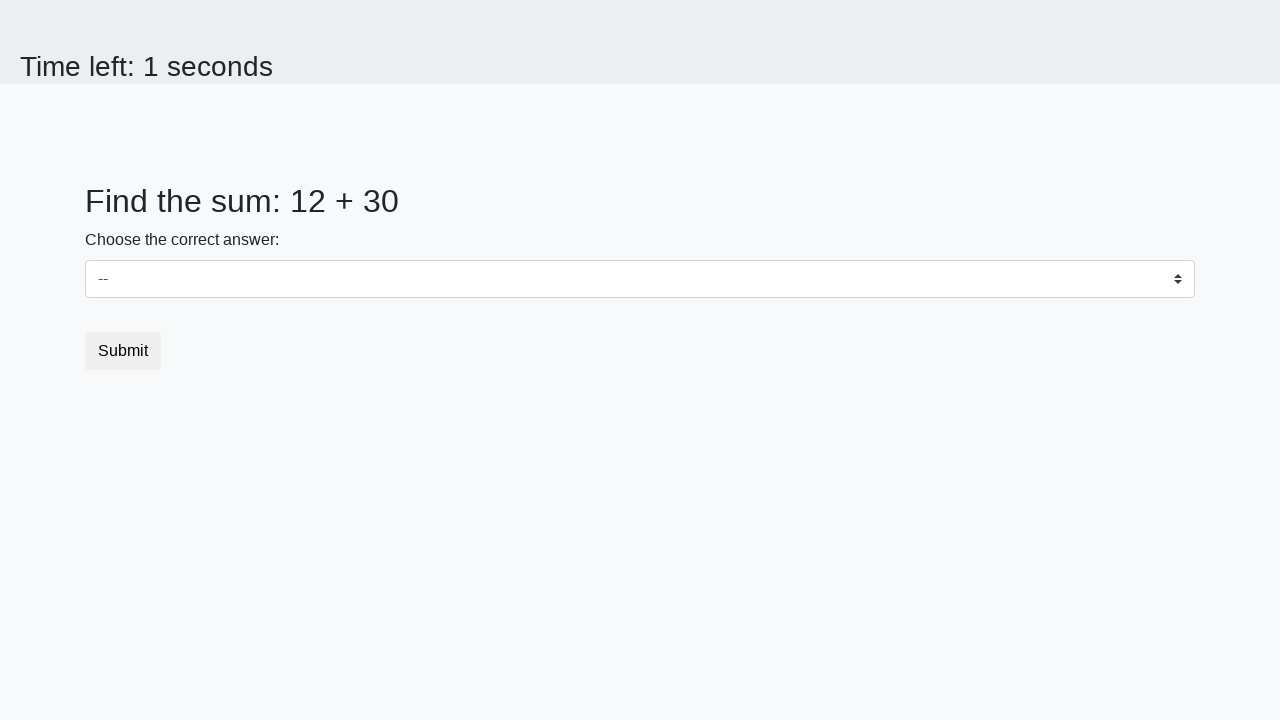

Read first number from #num1 element
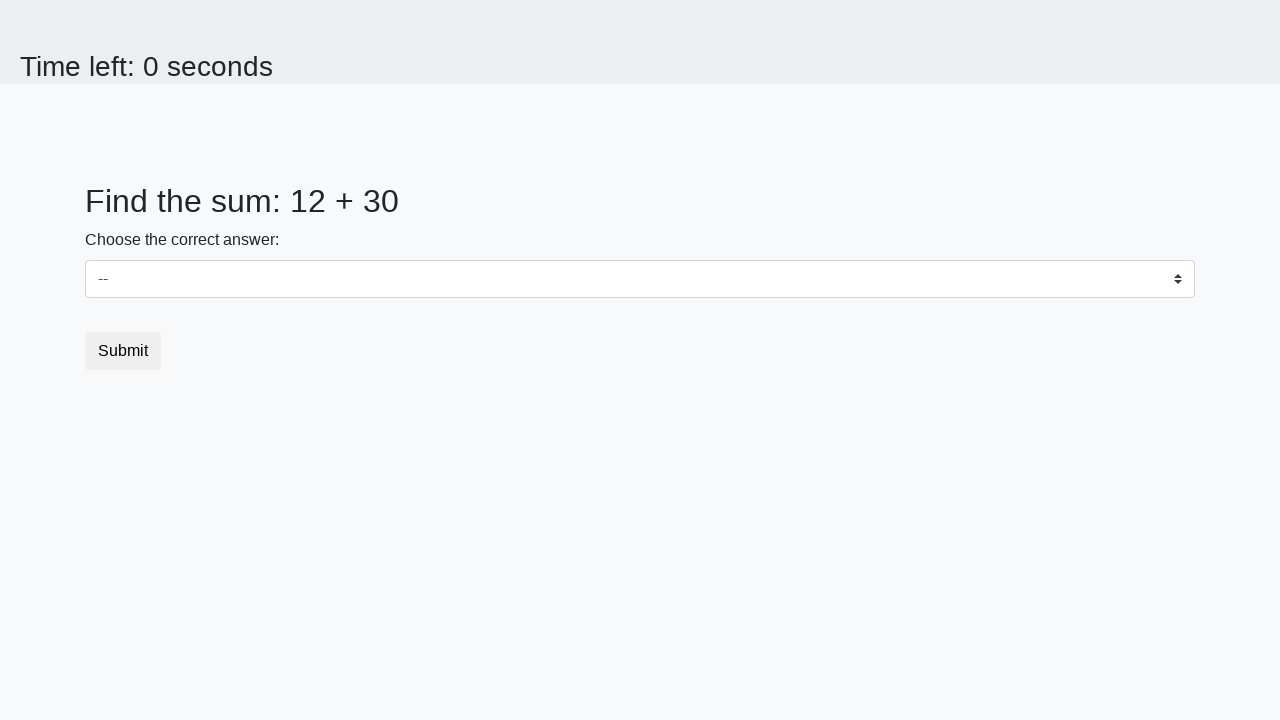

Read second number from #num2 element
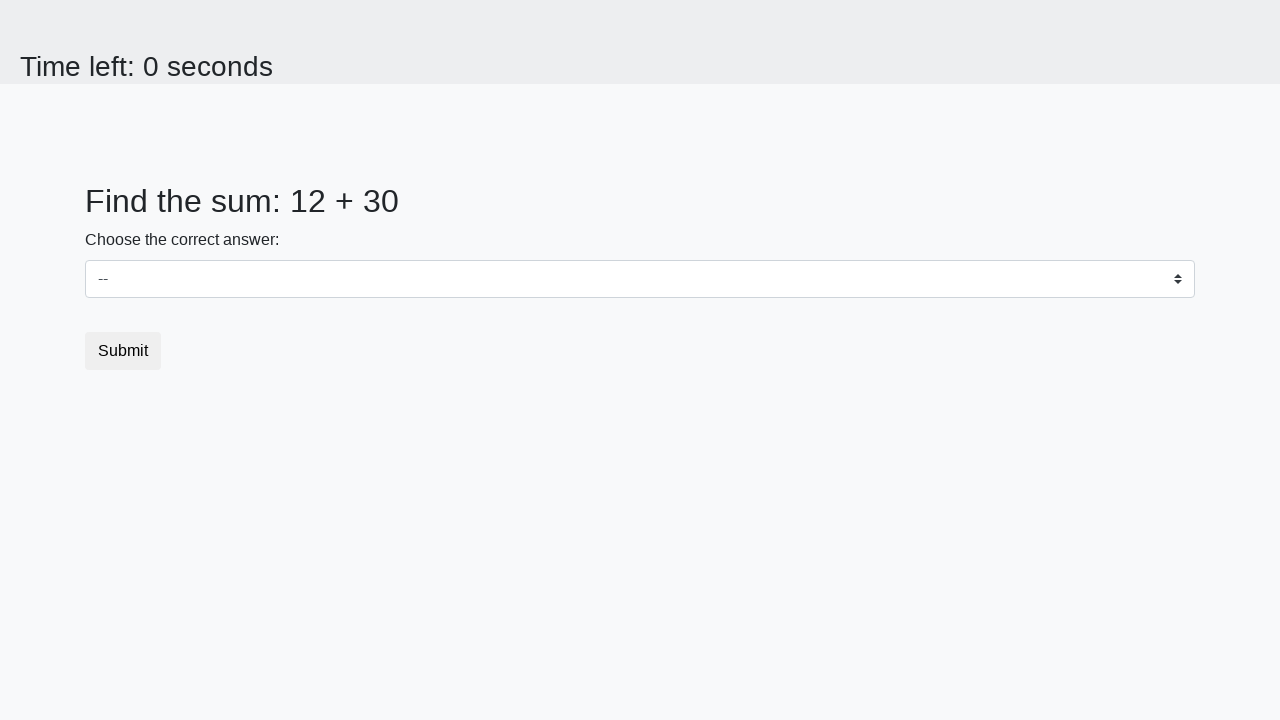

Calculated sum: 12 + 30 = 42
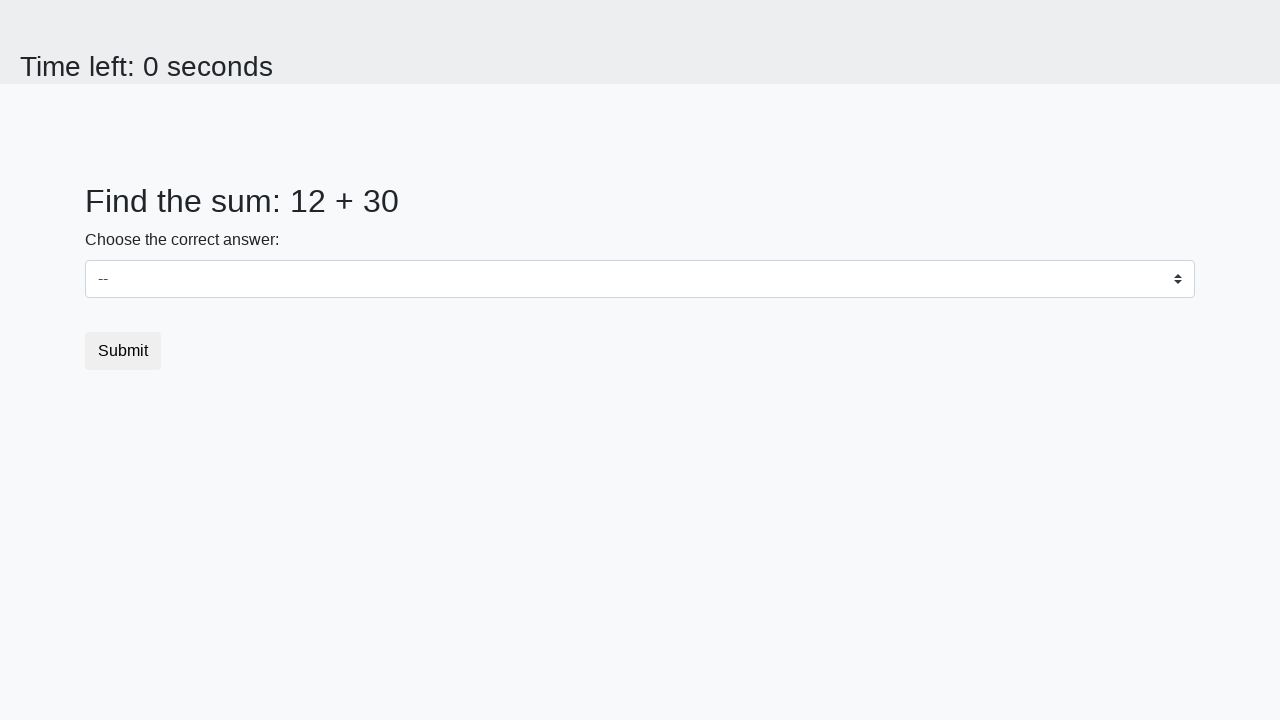

Selected sum value 42 from dropdown menu on select
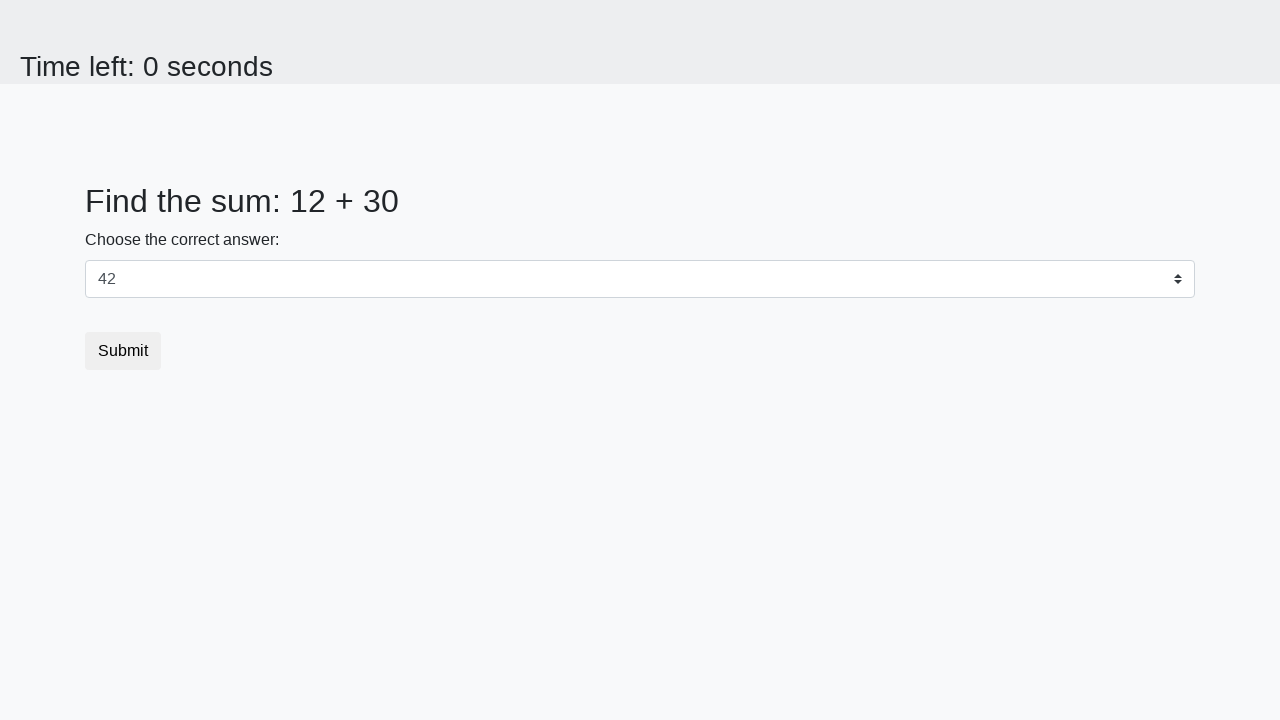

Clicked submit button to submit the answer at (123, 351) on button.btn
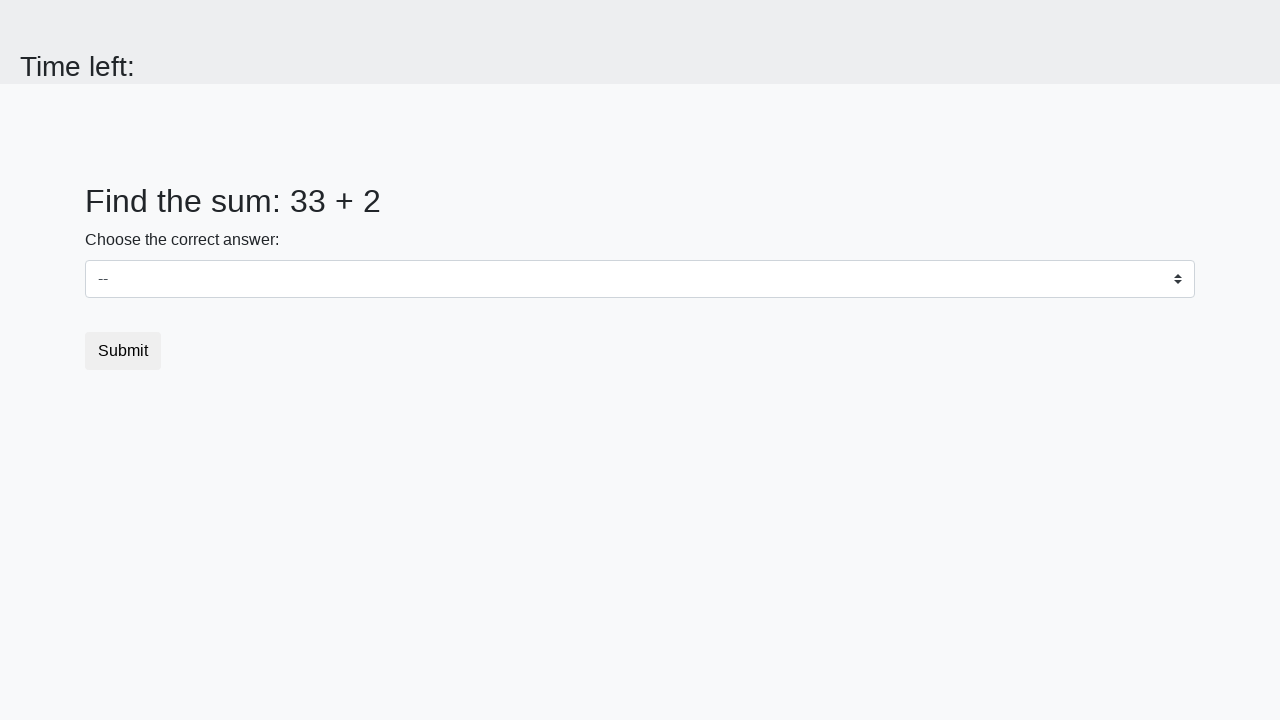

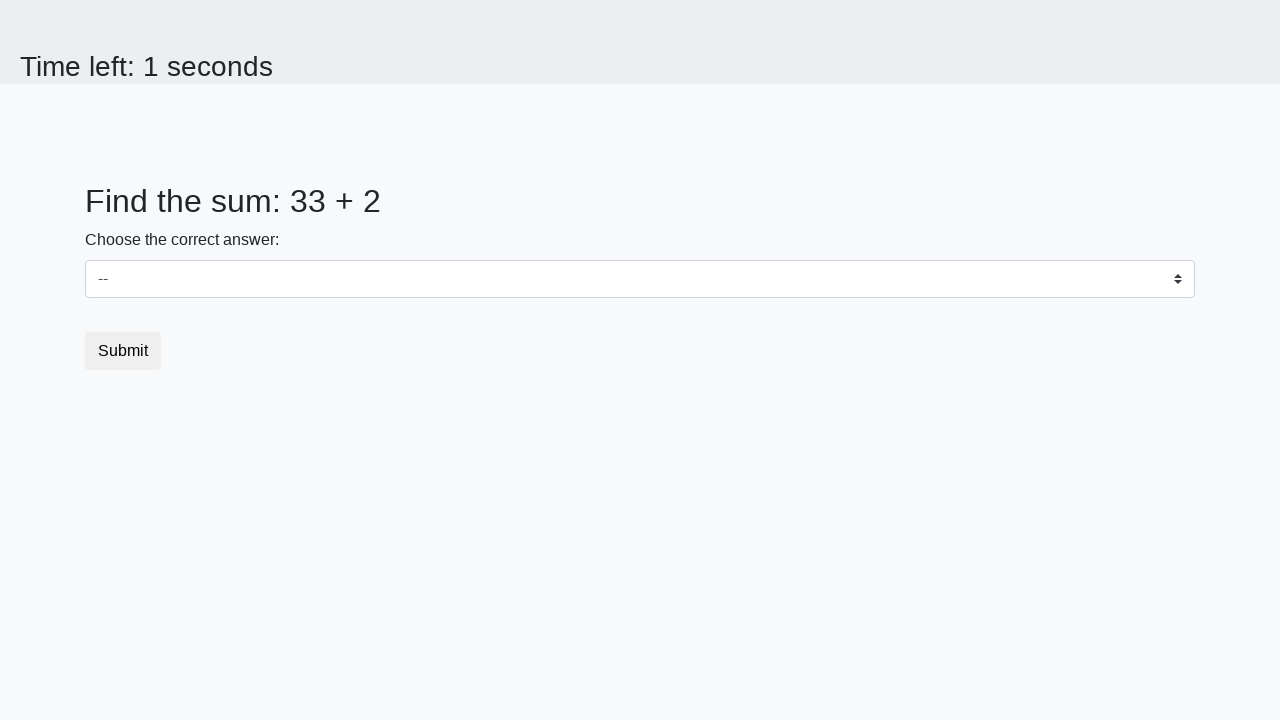